Tests dropdown functionality by navigating to the dropdown page and selecting different options from a dropdown menu

Starting URL: https://the-internet.herokuapp.com/

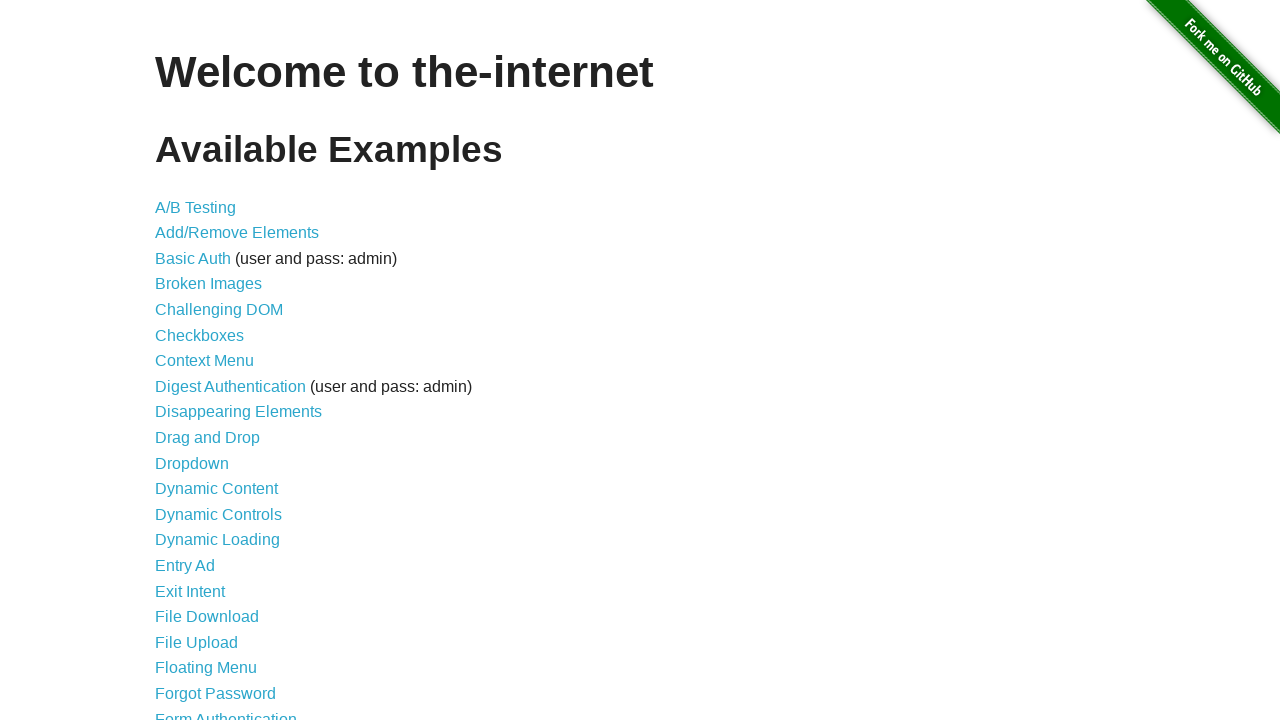

Clicked on Dropdown link to navigate to dropdown page at (192, 463) on text=Dropdown
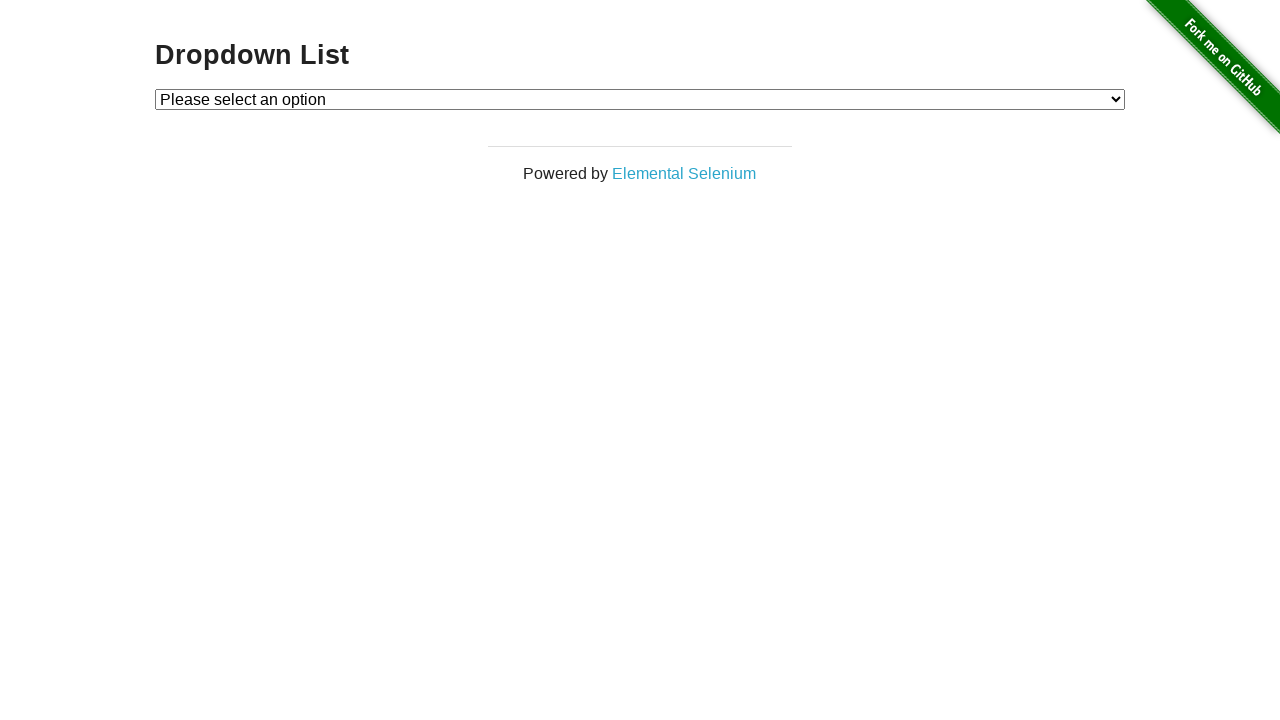

Selected Option 1 from the dropdown menu on #dropdown
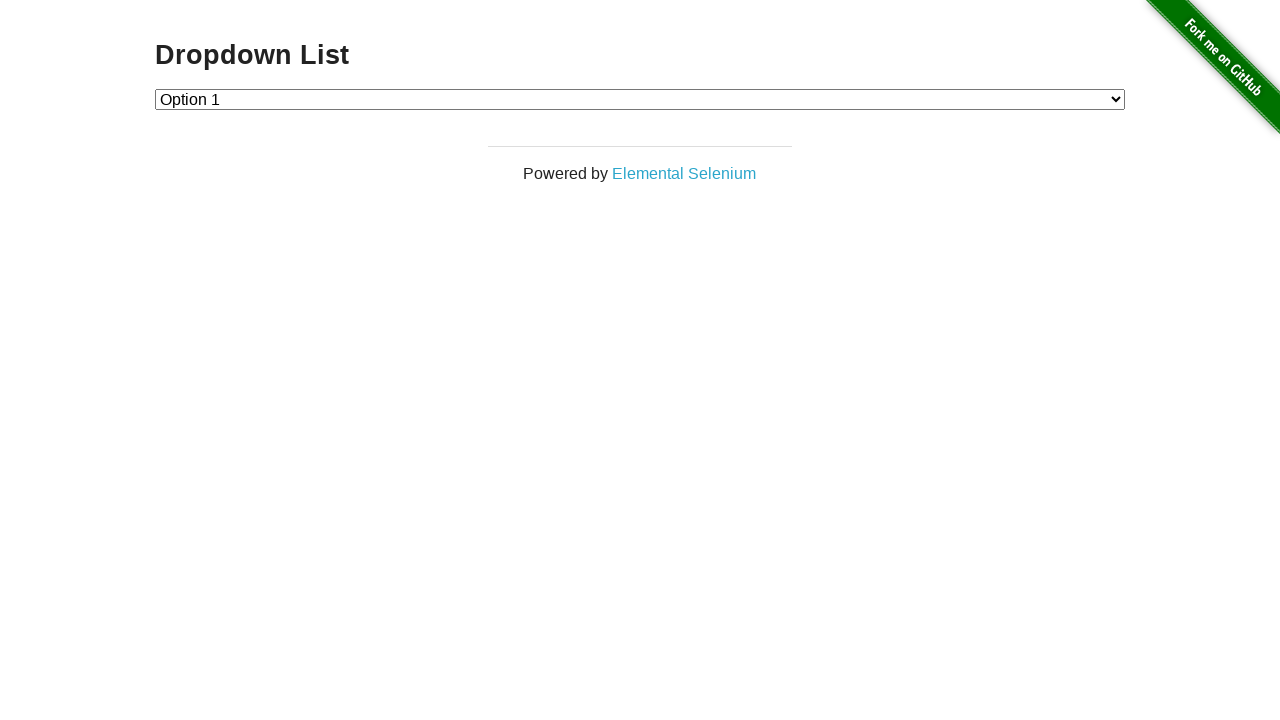

Selected Option 2 from the dropdown menu on #dropdown
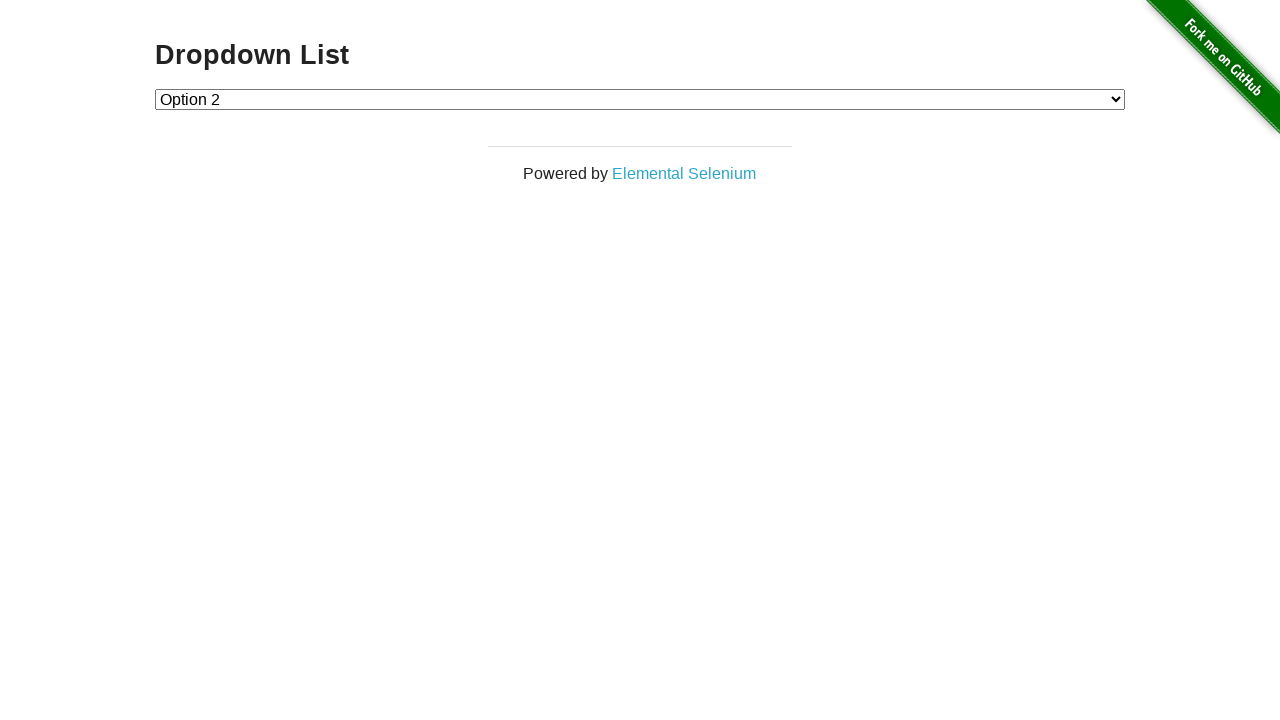

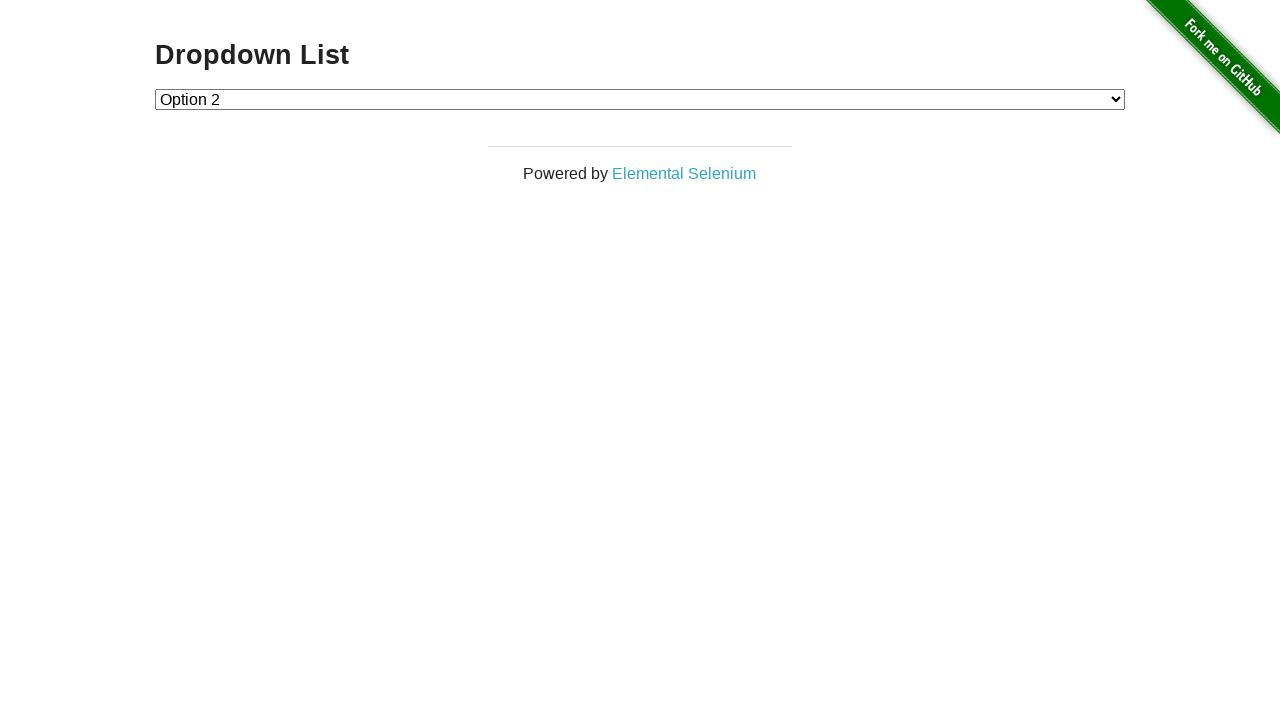